Navigates to the Servify 360 dashboard URL and verifies the page loads correctly by checking the current URL matches the expected value

Starting URL: https://360.servify.in/

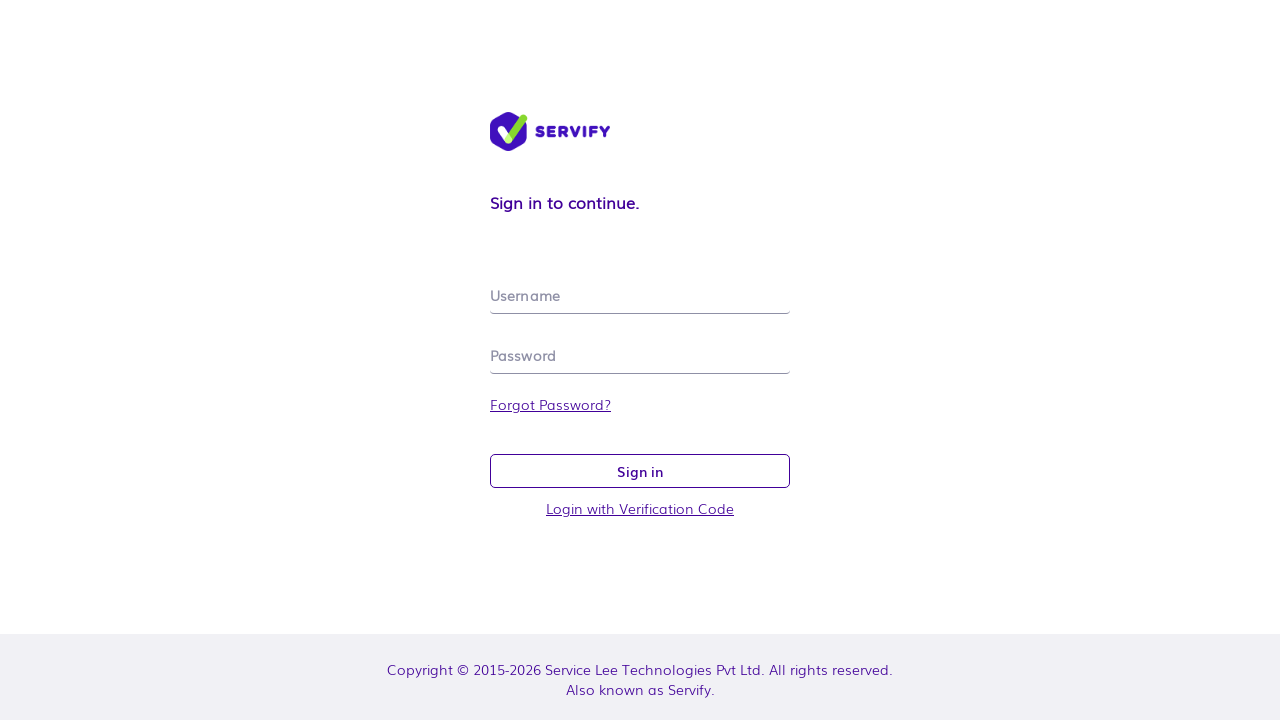

Set viewport size to 1920x1080
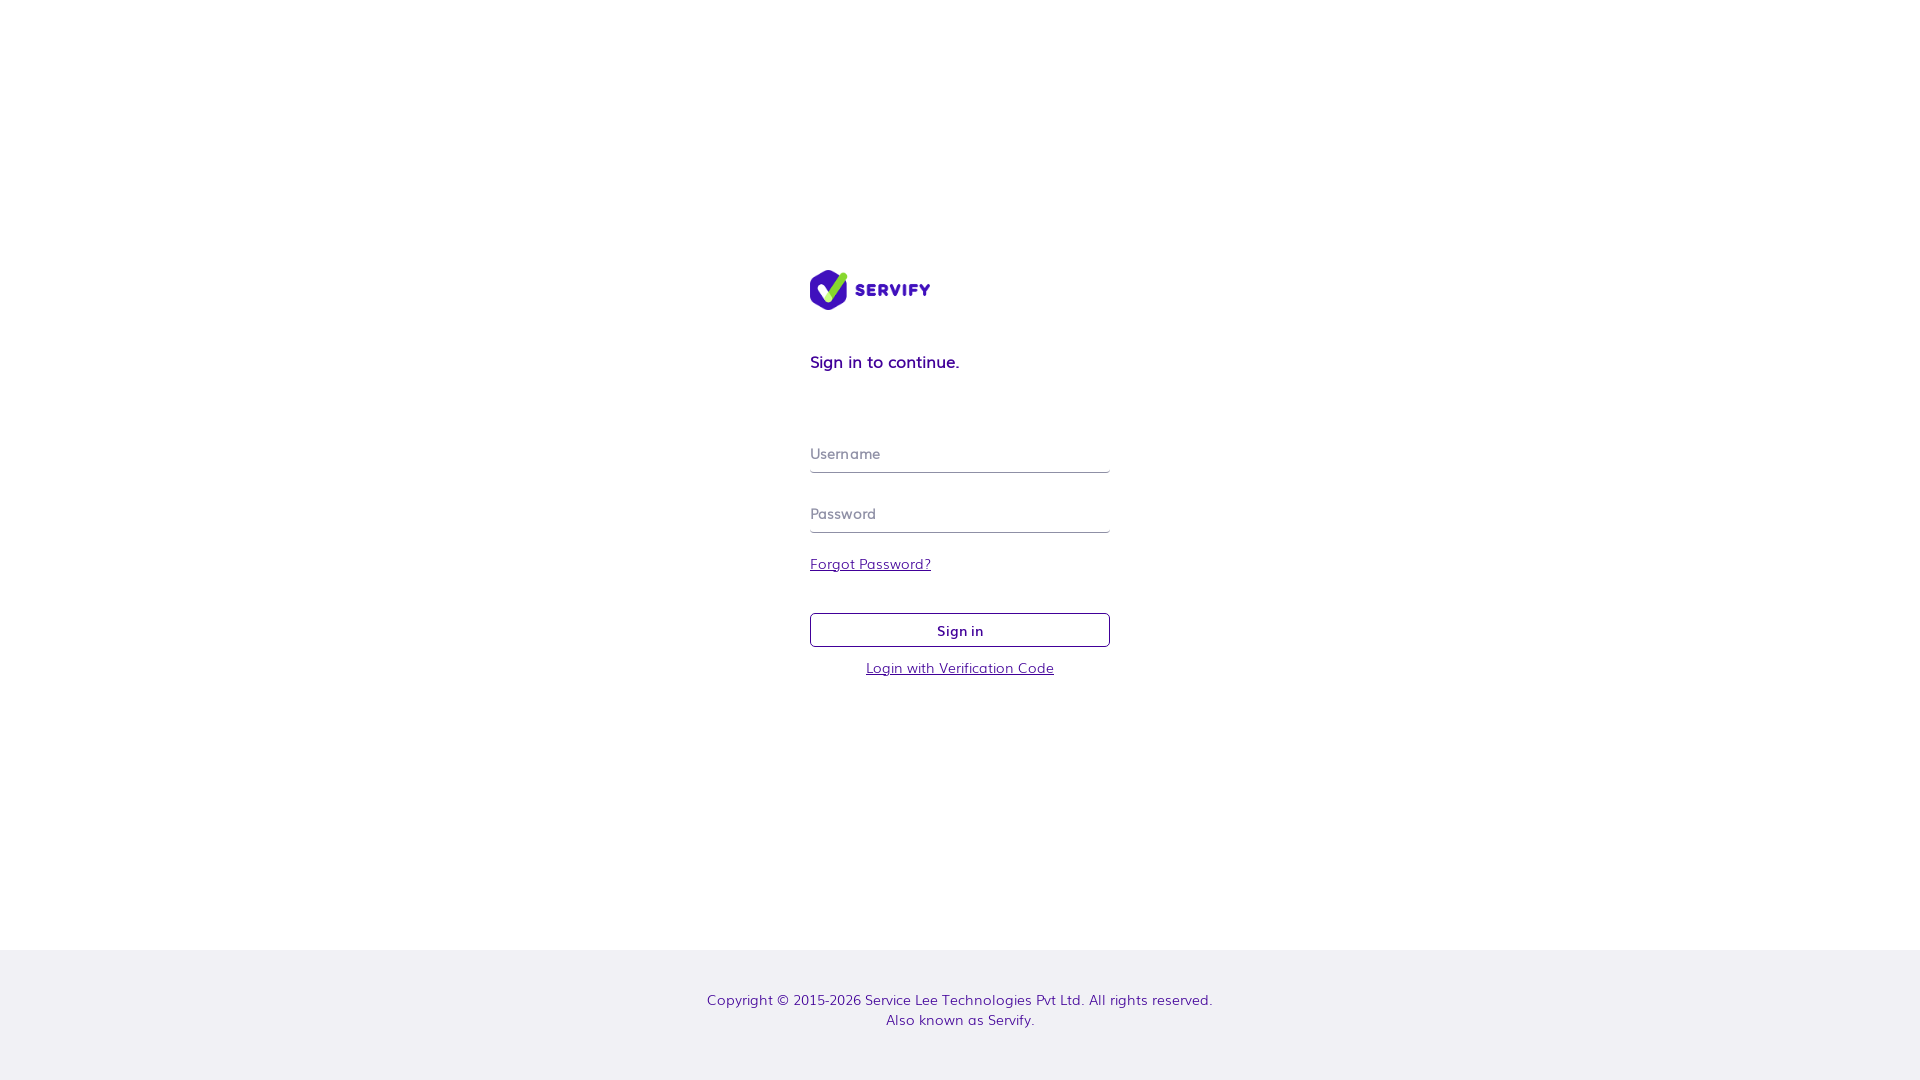

Verified current URL matches expected Servify 360 dashboard URL
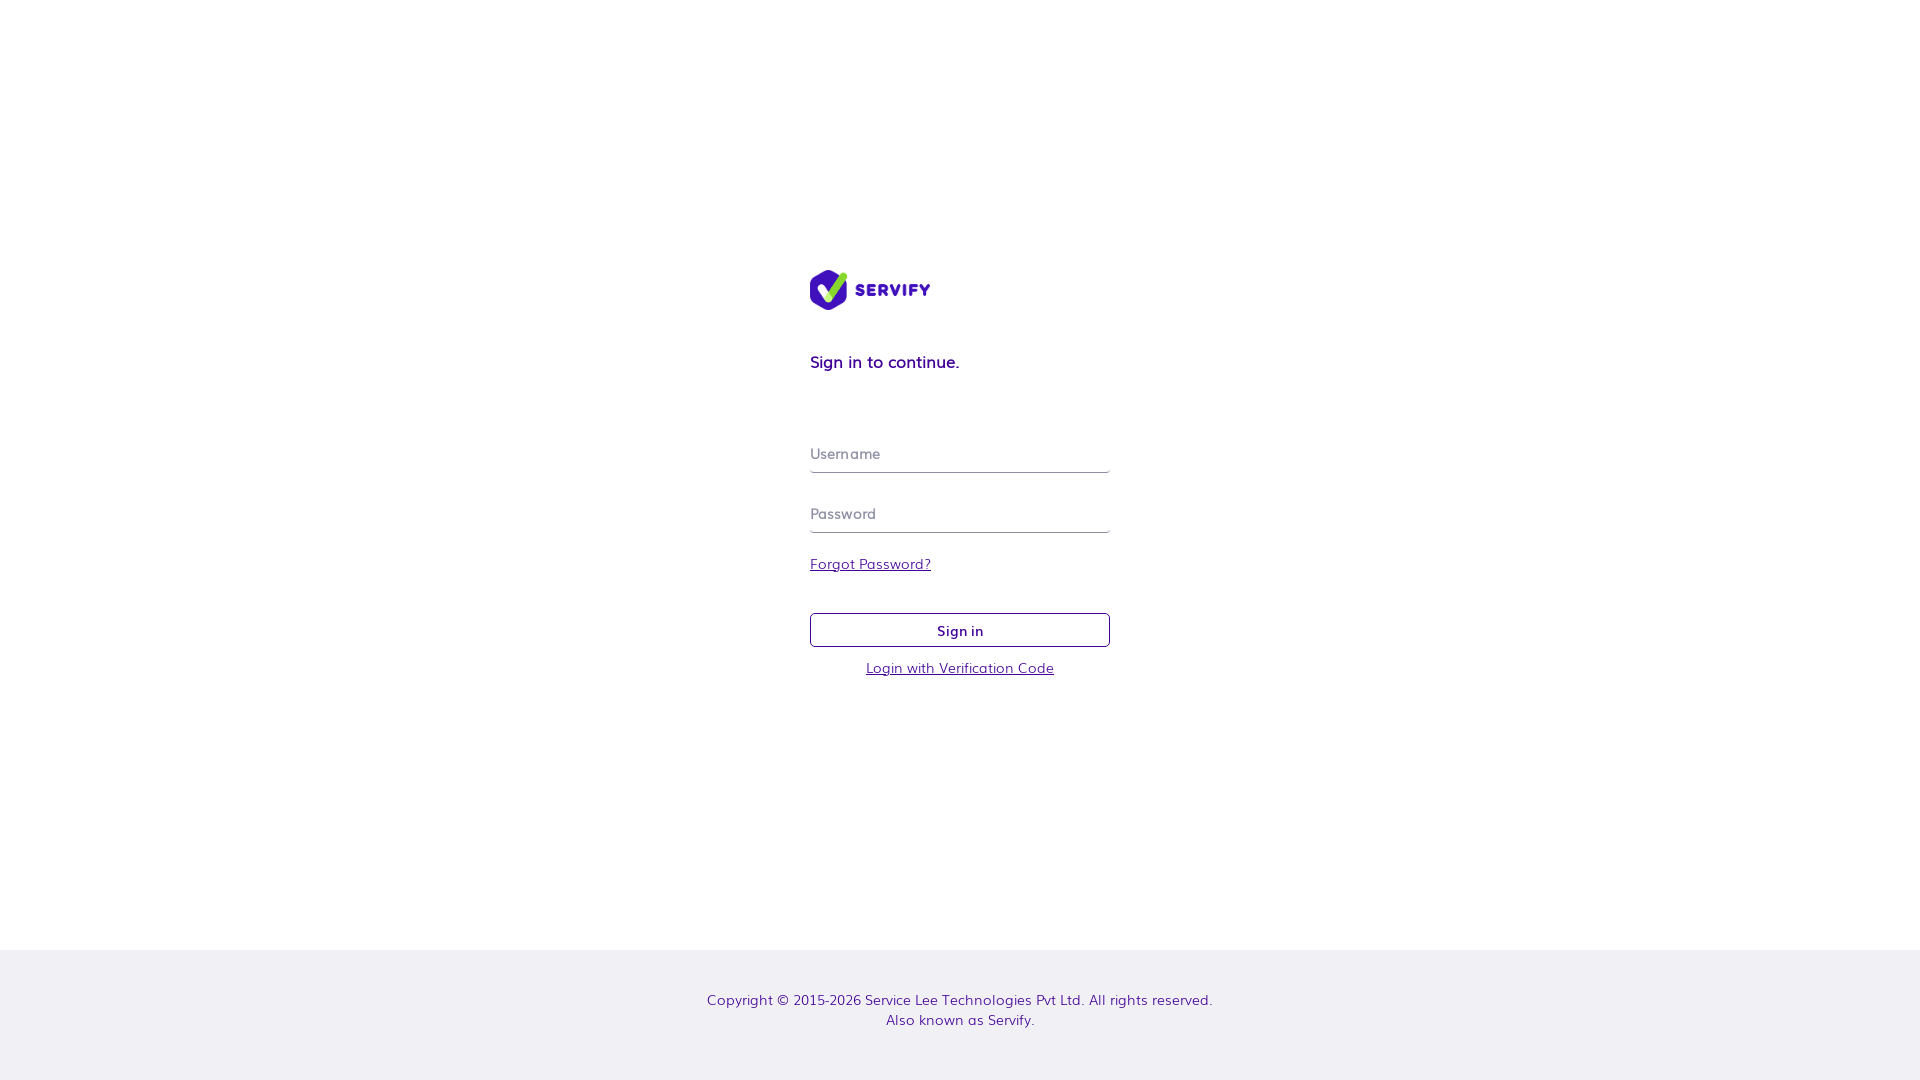

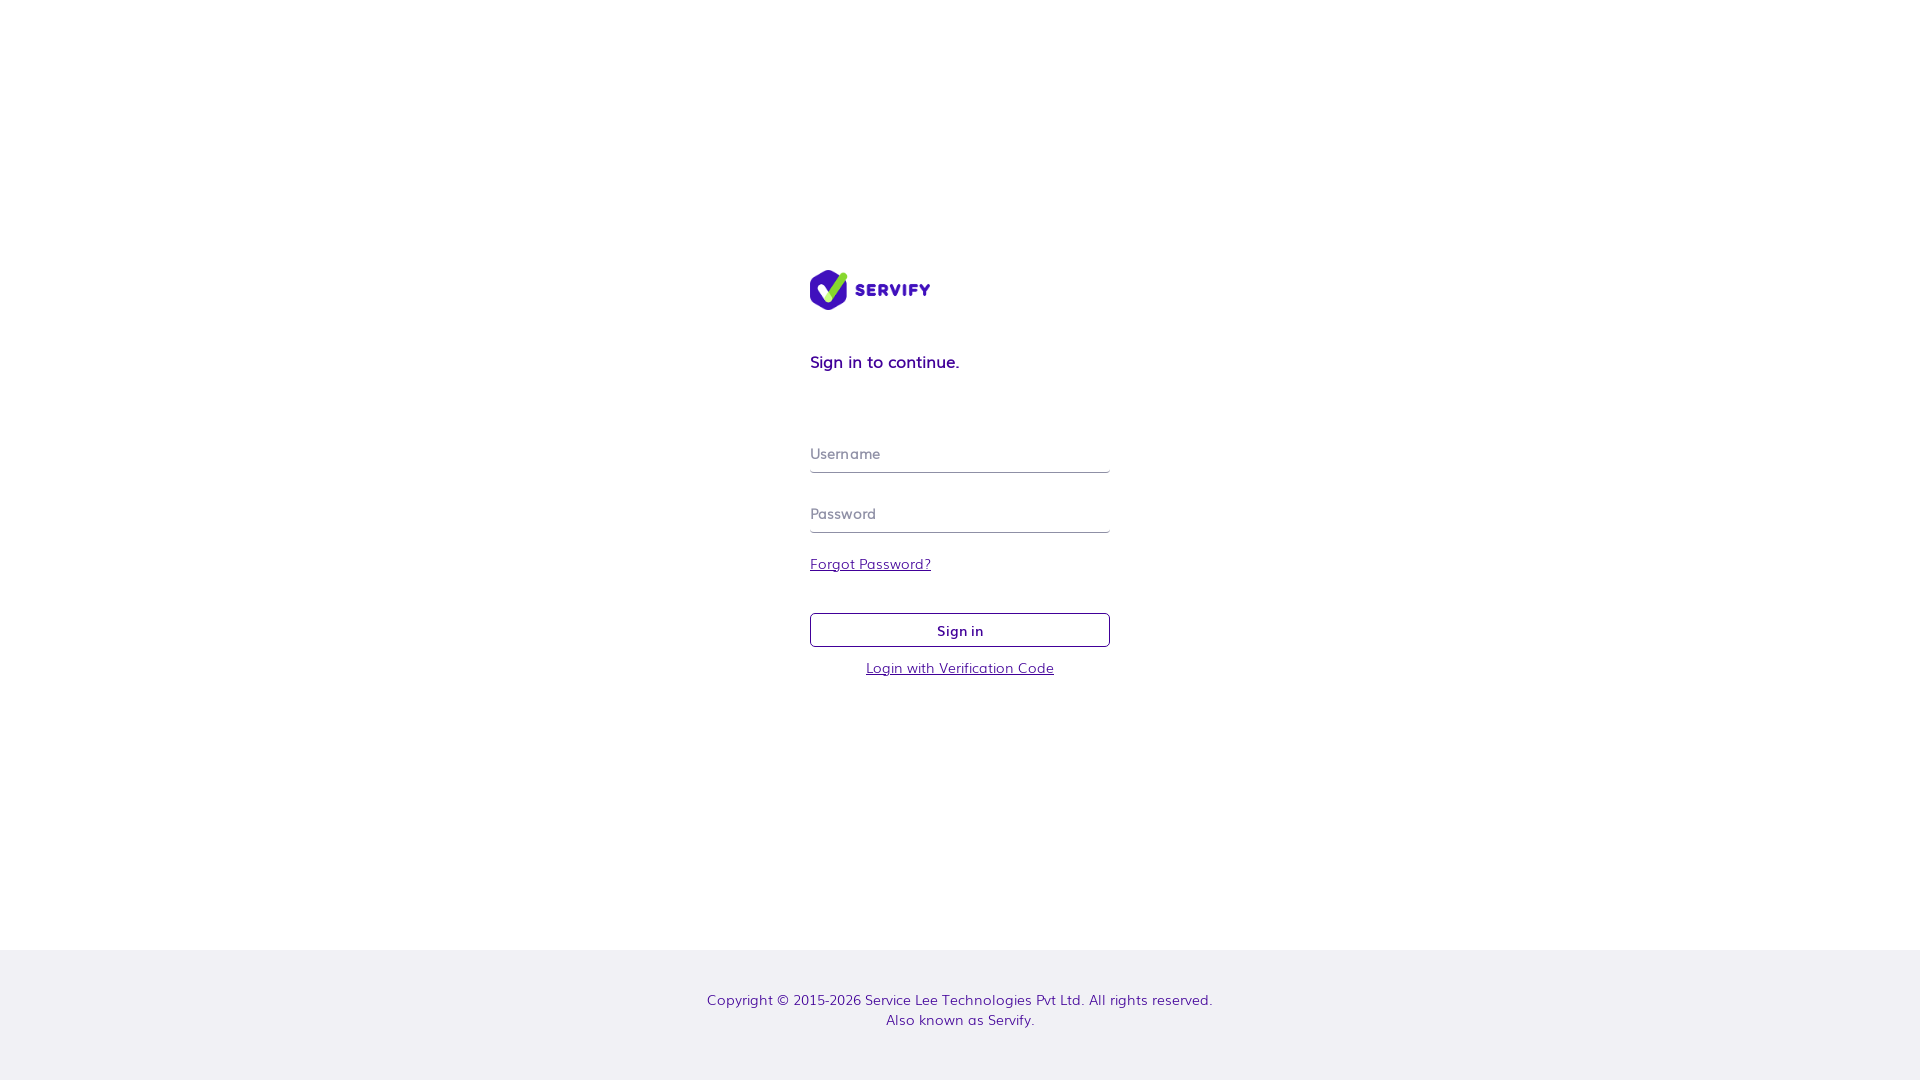